Tests tooltip functionality by hovering over a button and verifying the tooltip appears

Starting URL: https://demoqa.com/tool-tips

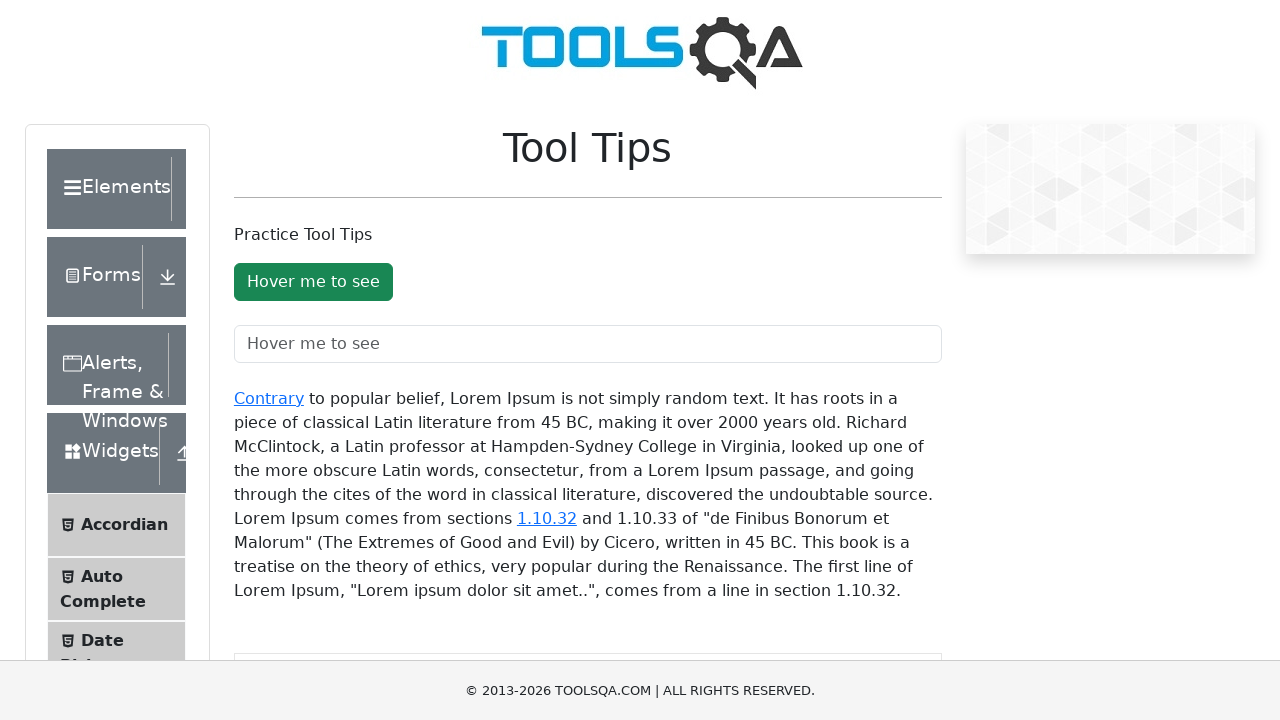

Located tooltip button element with id 'toolTipButton'
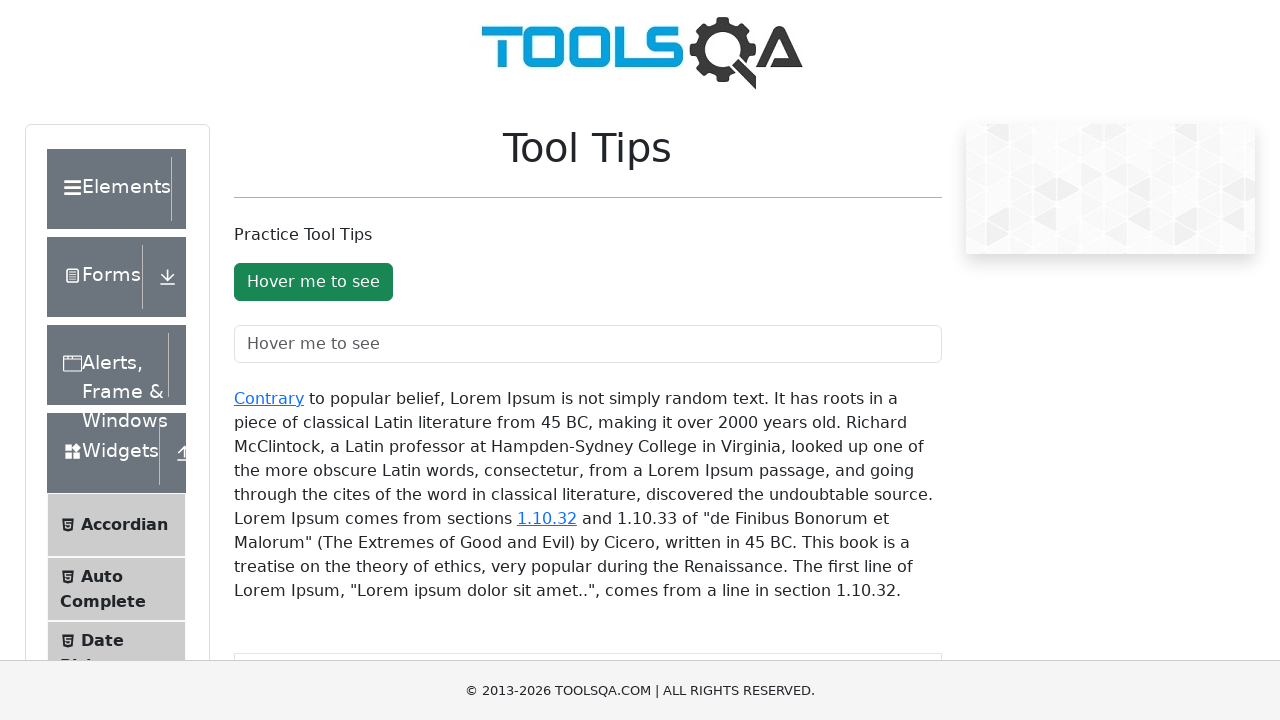

Hovered over the tooltip button to trigger tooltip at (313, 282) on #toolTipButton
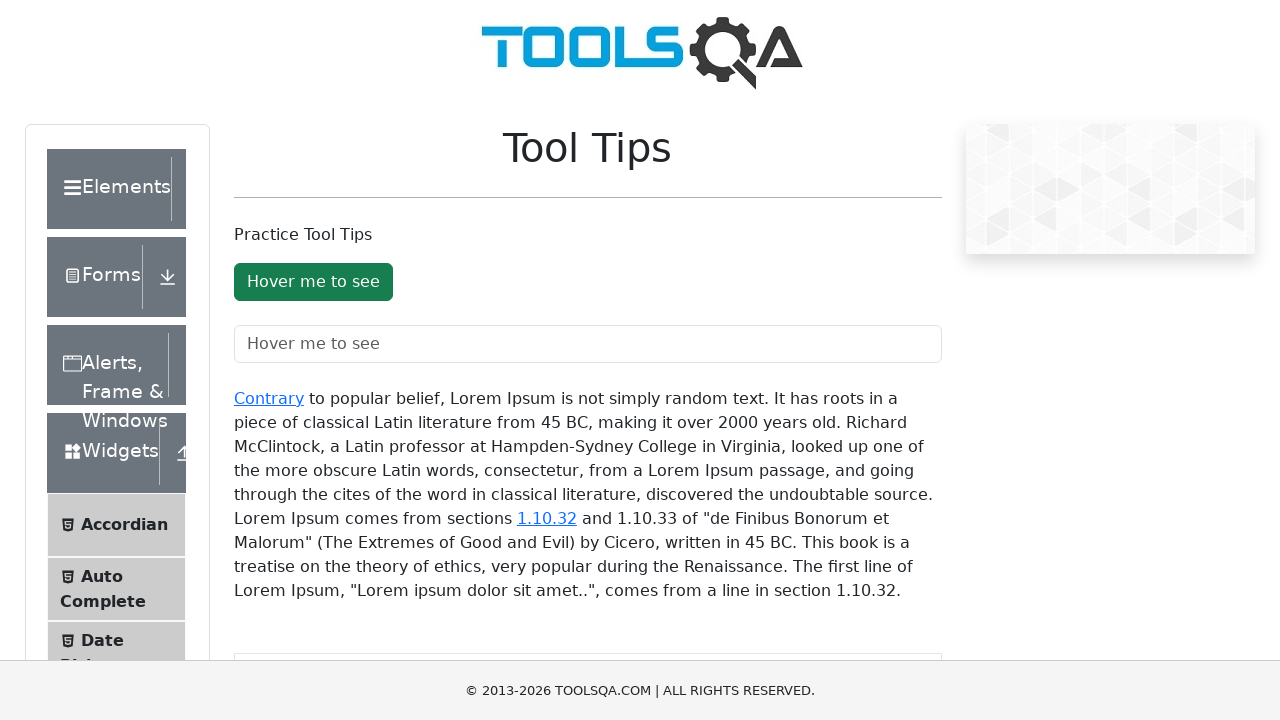

Waited for tooltip to become visible
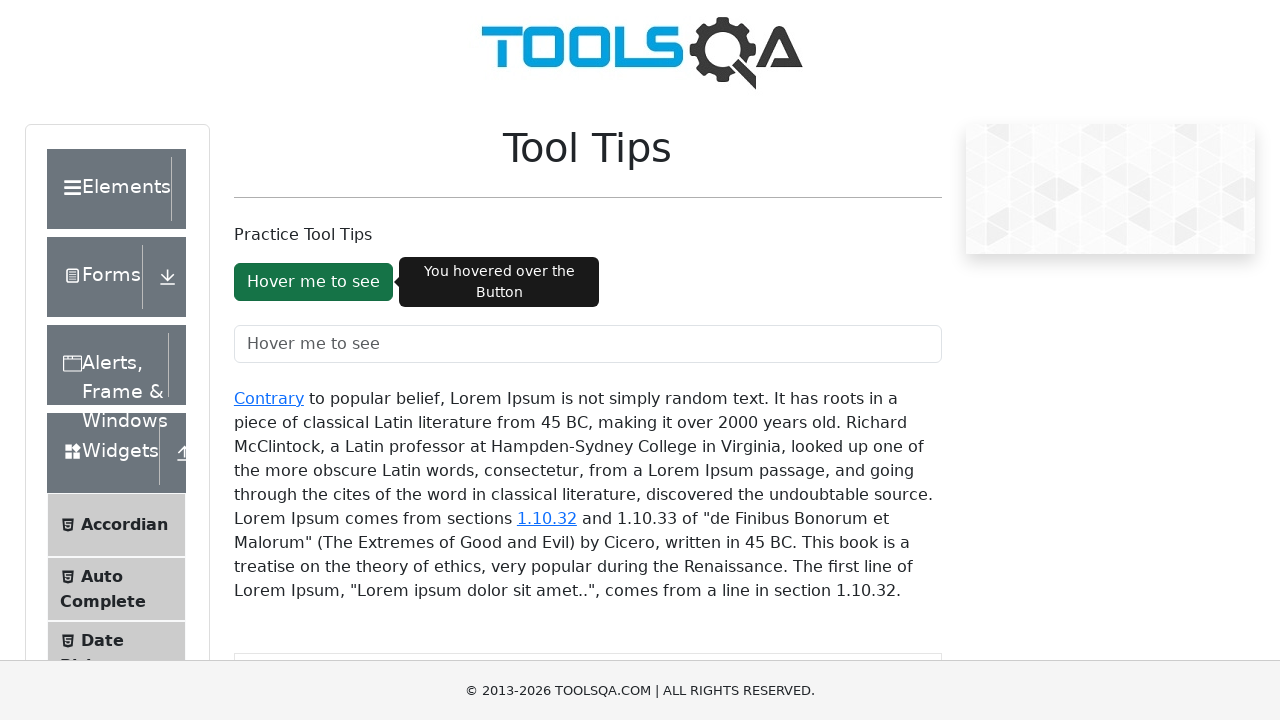

Located tooltip element with class 'tooltip-inner'
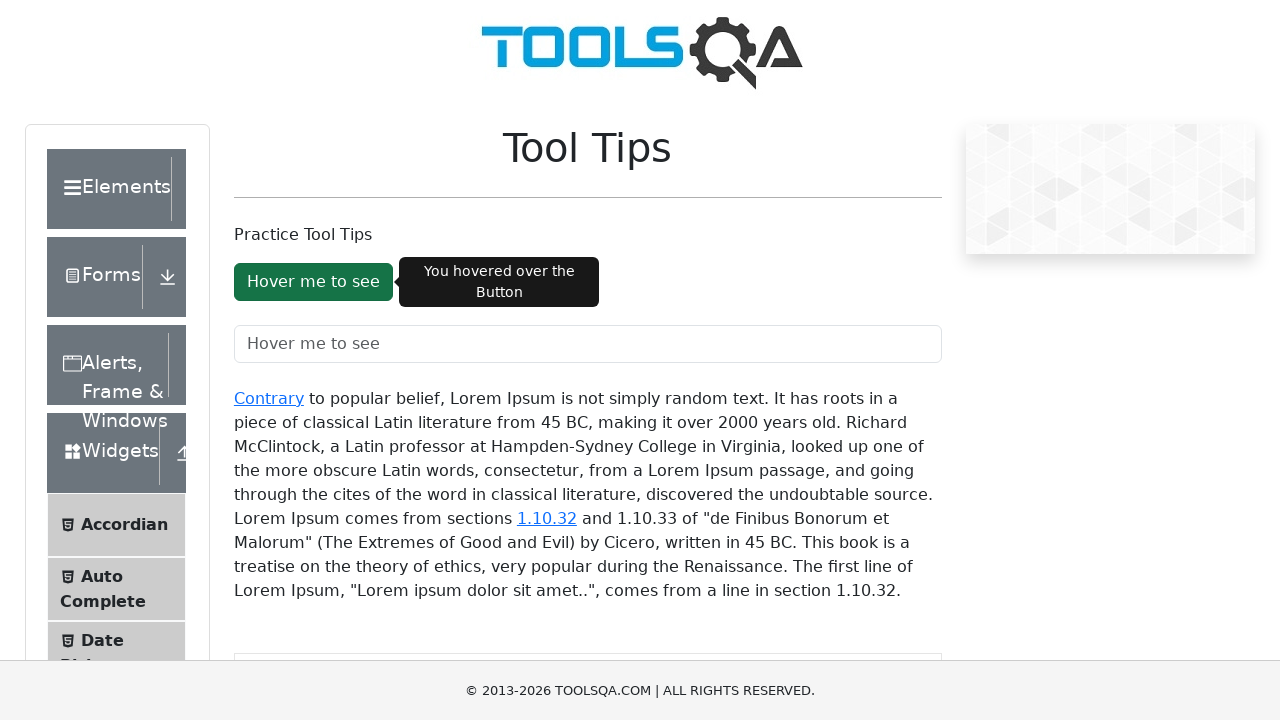

Retrieved tooltip text content: 'You hovered over the Button'
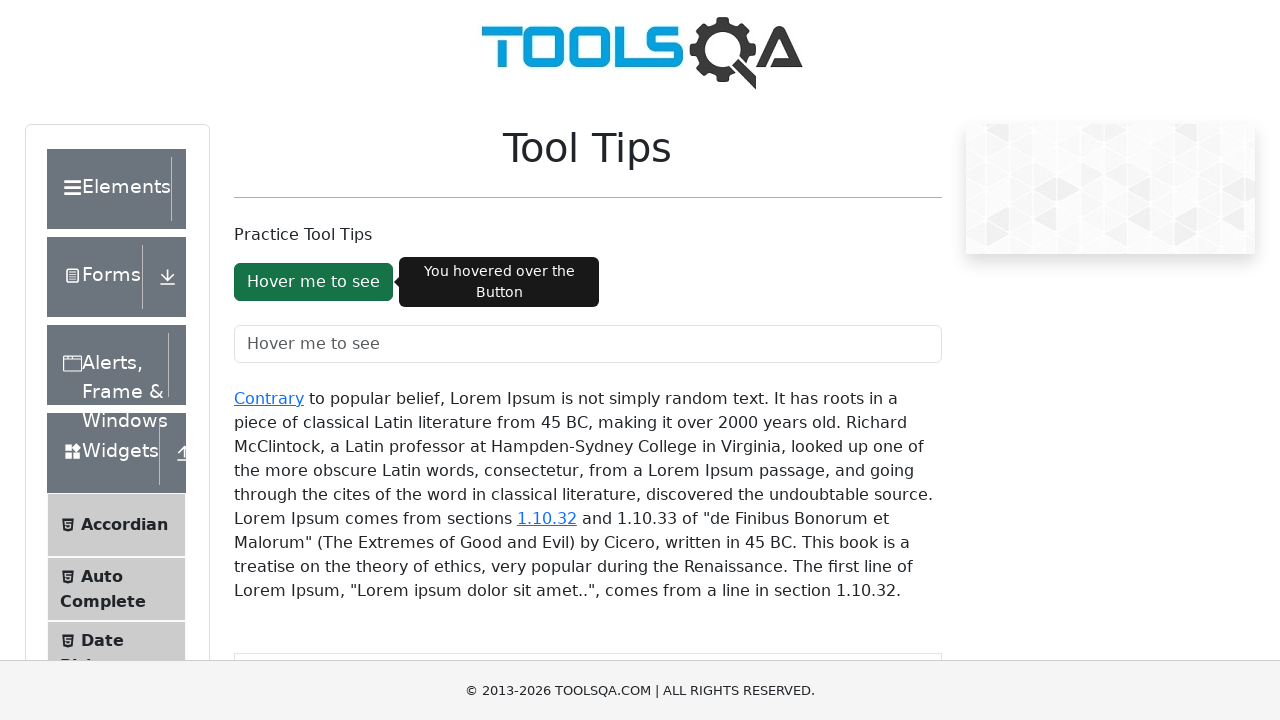

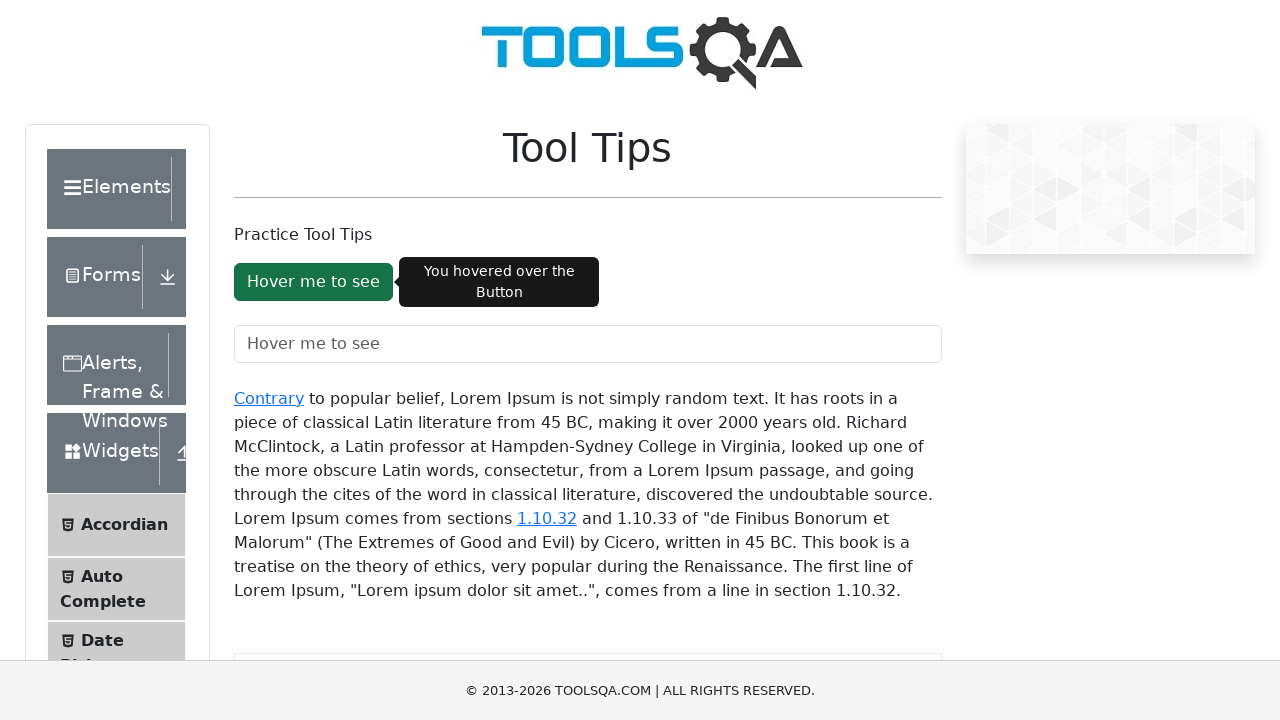